Tests synchronization by clicking a button and waiting for a message to appear using implicit wait

Starting URL: https://dgotlieb.github.io/Selenium/synchronization.html

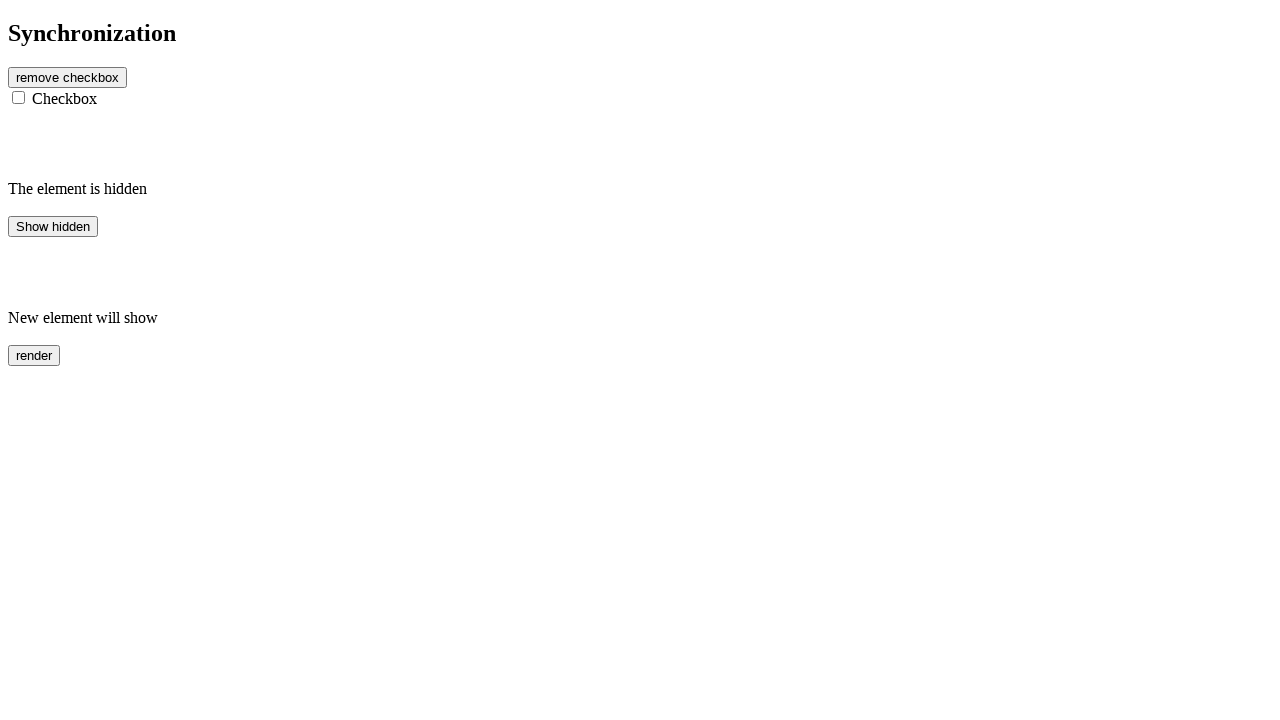

Navigated to synchronization test page
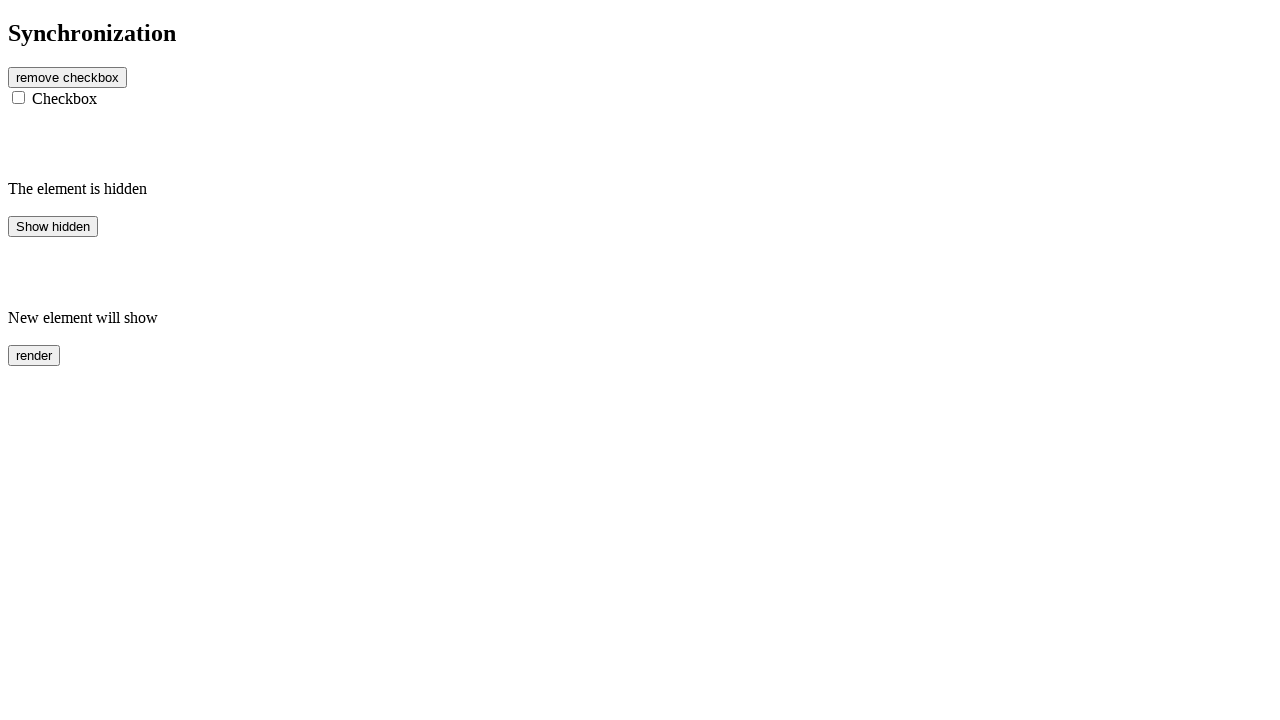

Clicked button to trigger message display at (68, 77) on #btn
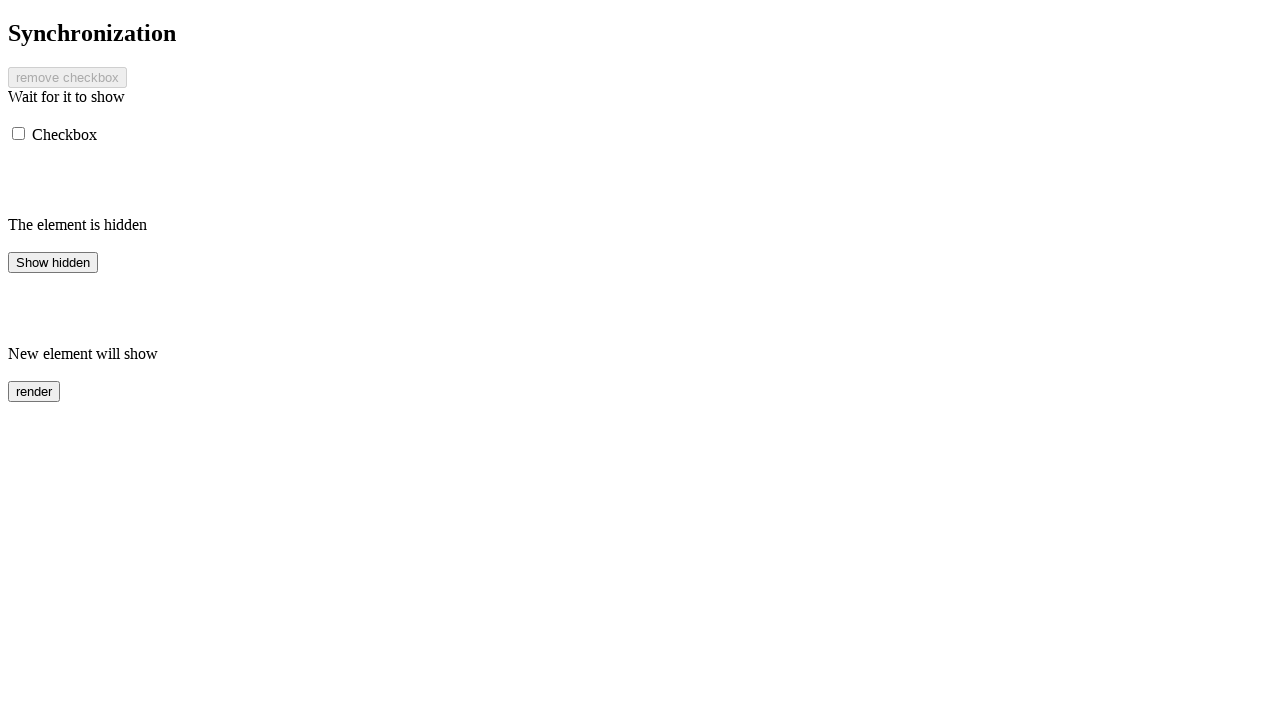

Message element appeared and became visible
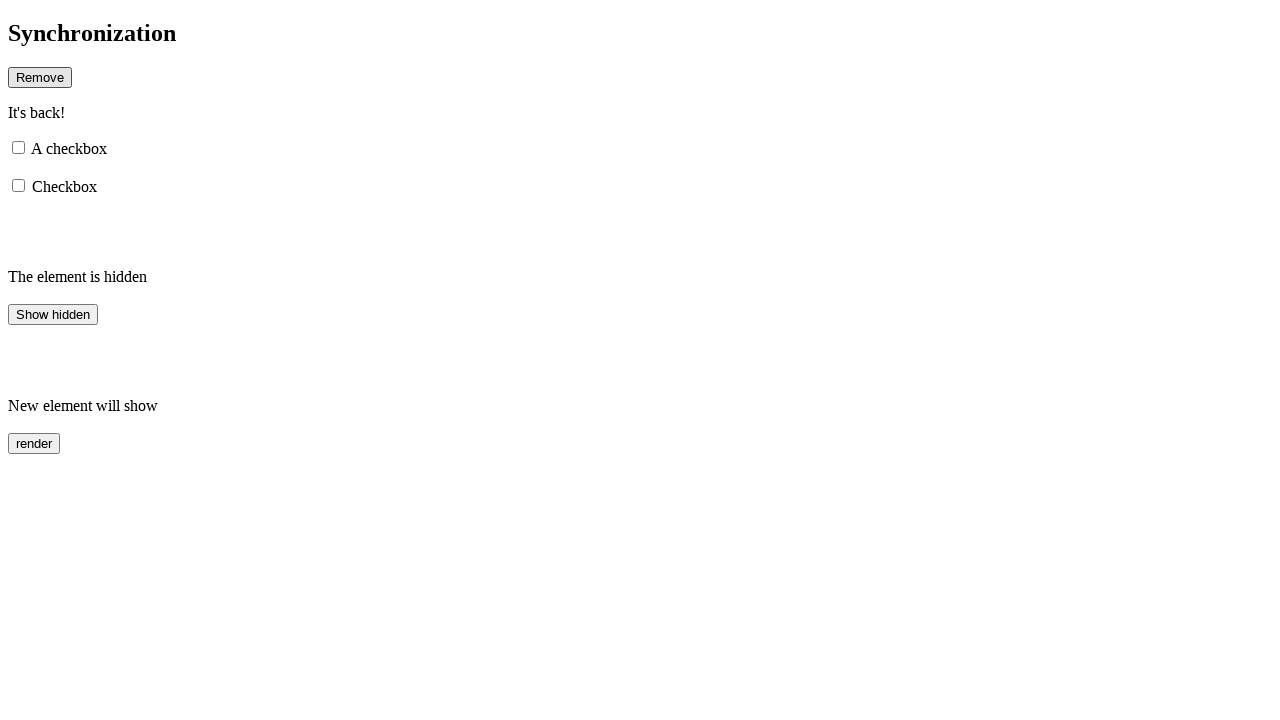

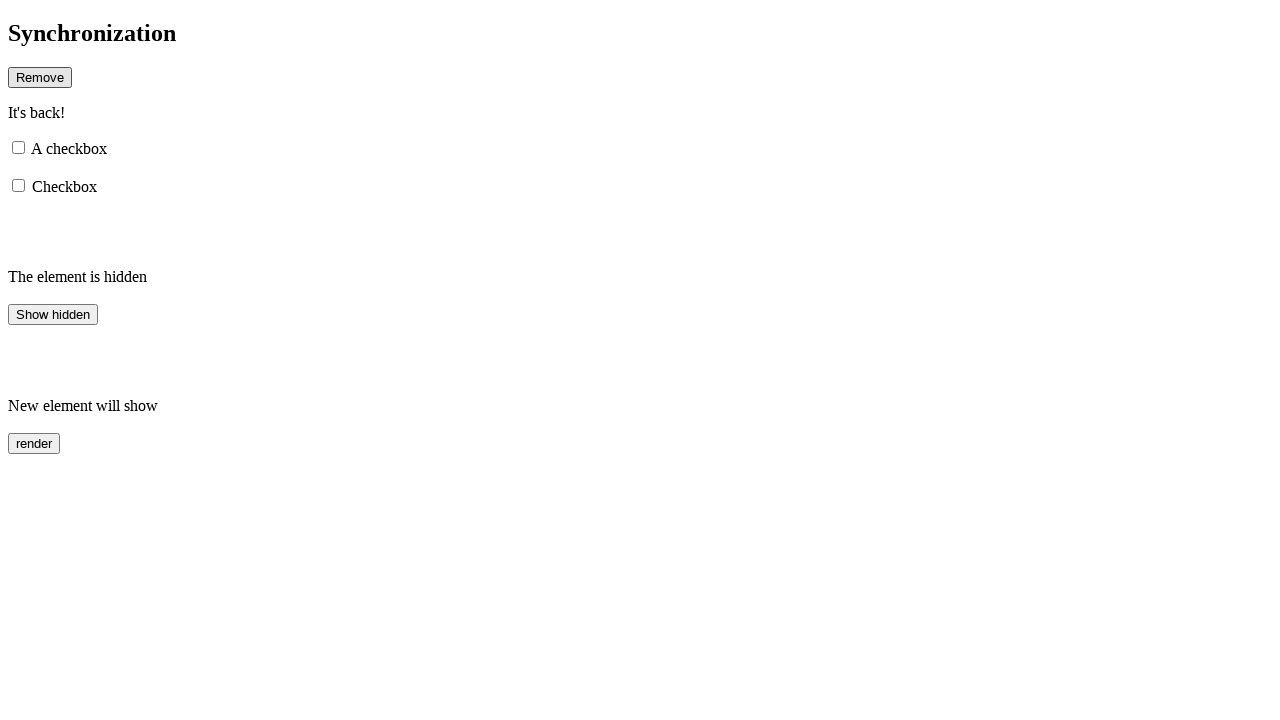